Tests iframe interaction by switching to an iframe and modifying text content within it using JavaScript execution

Starting URL: https://the-internet.herokuapp.com/iframe

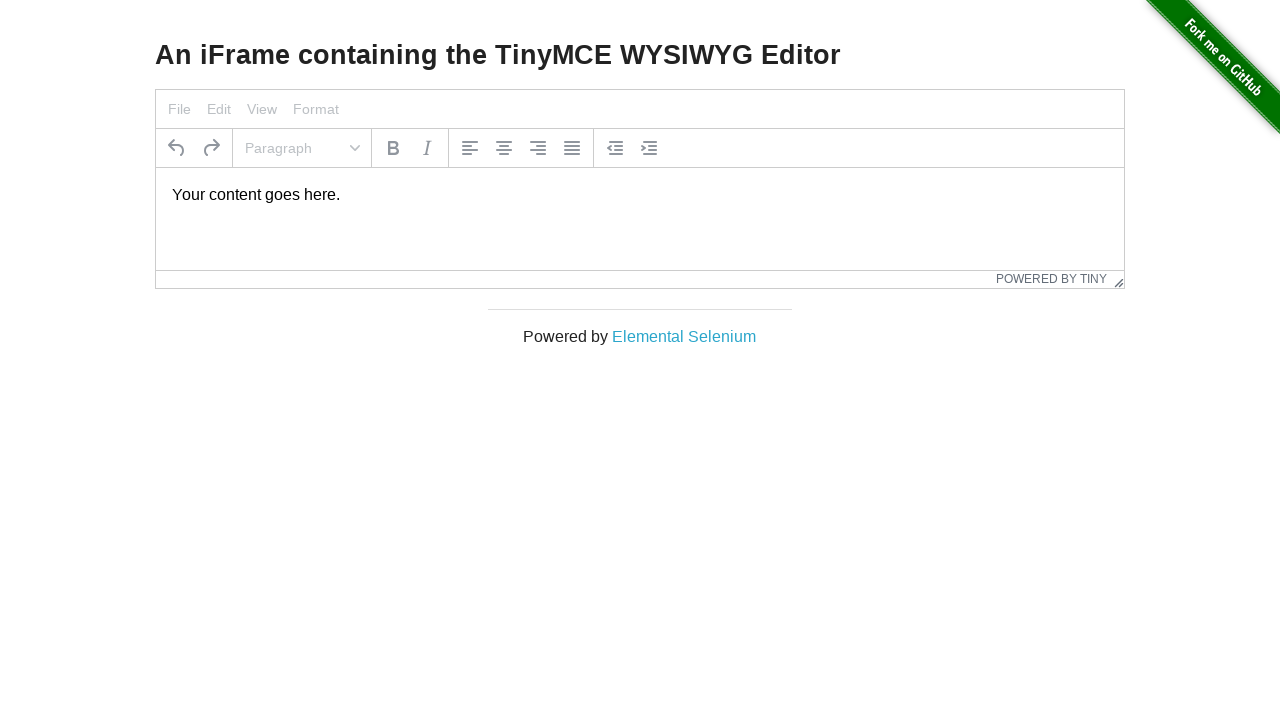

Located iframe with ID 'mce_0_ifr'
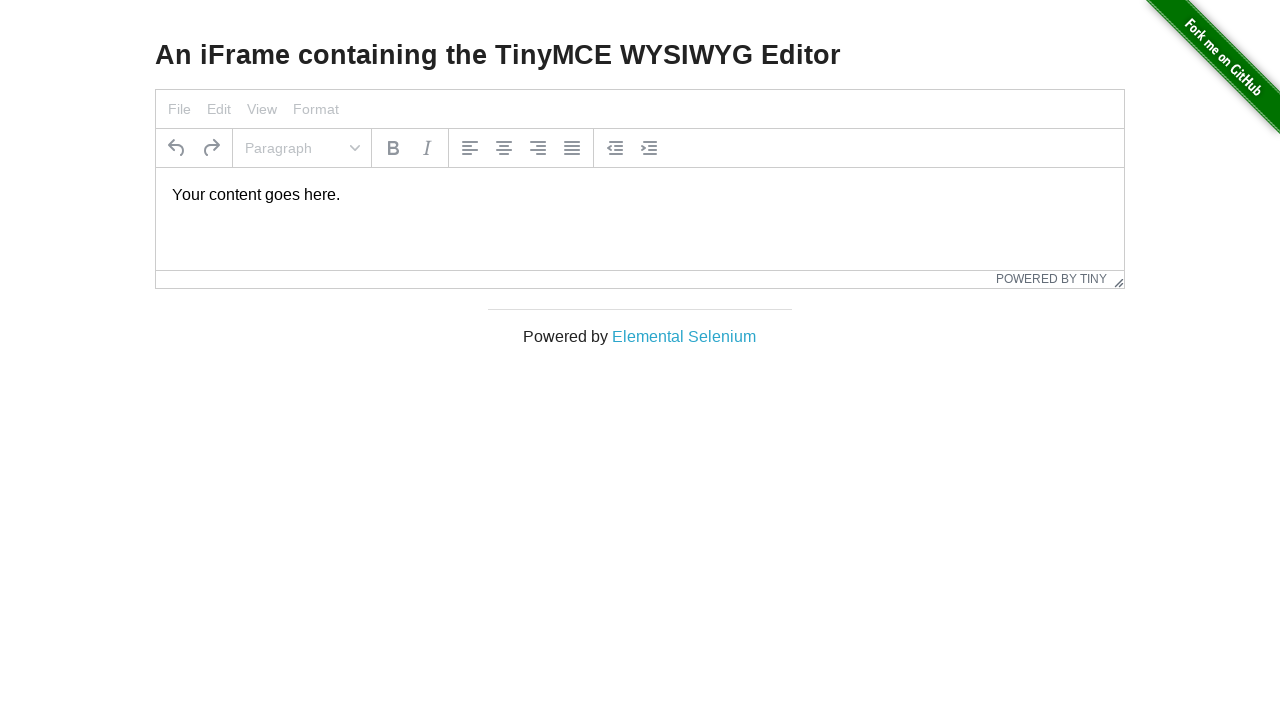

Located element with ID 'tinymce' inside iframe
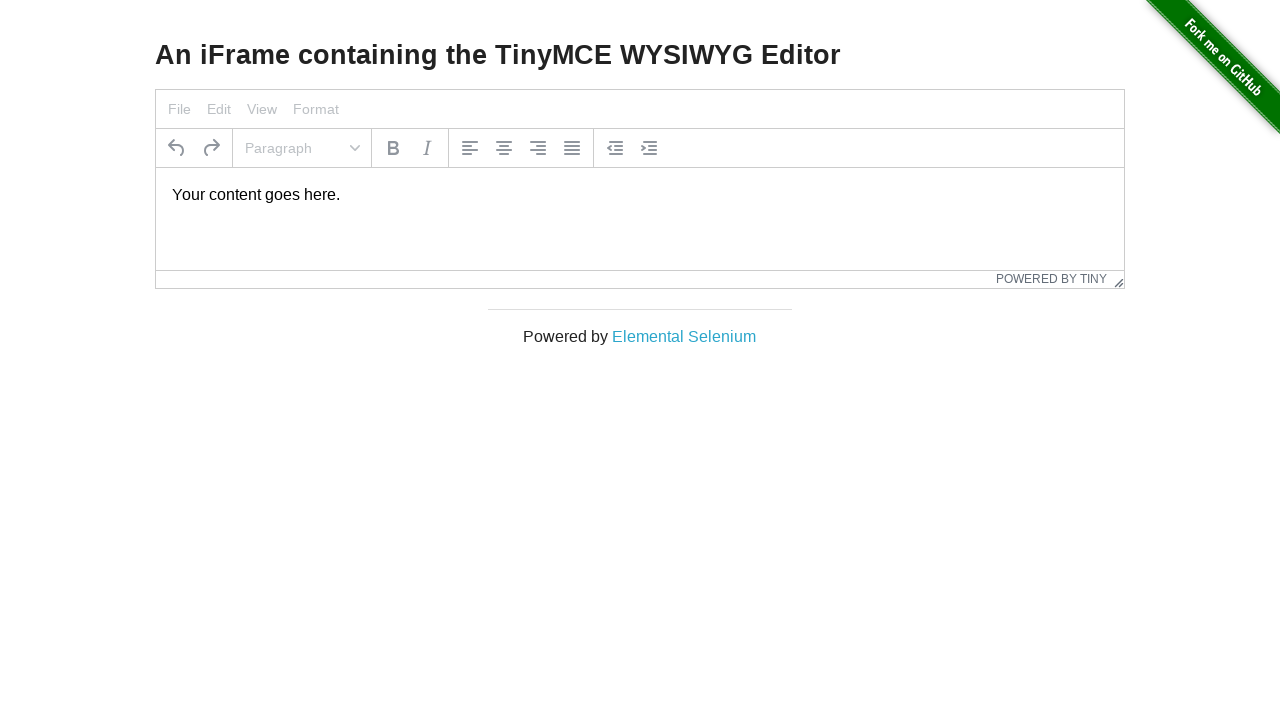

Executed JavaScript to set iframe text content to 'Hello People'
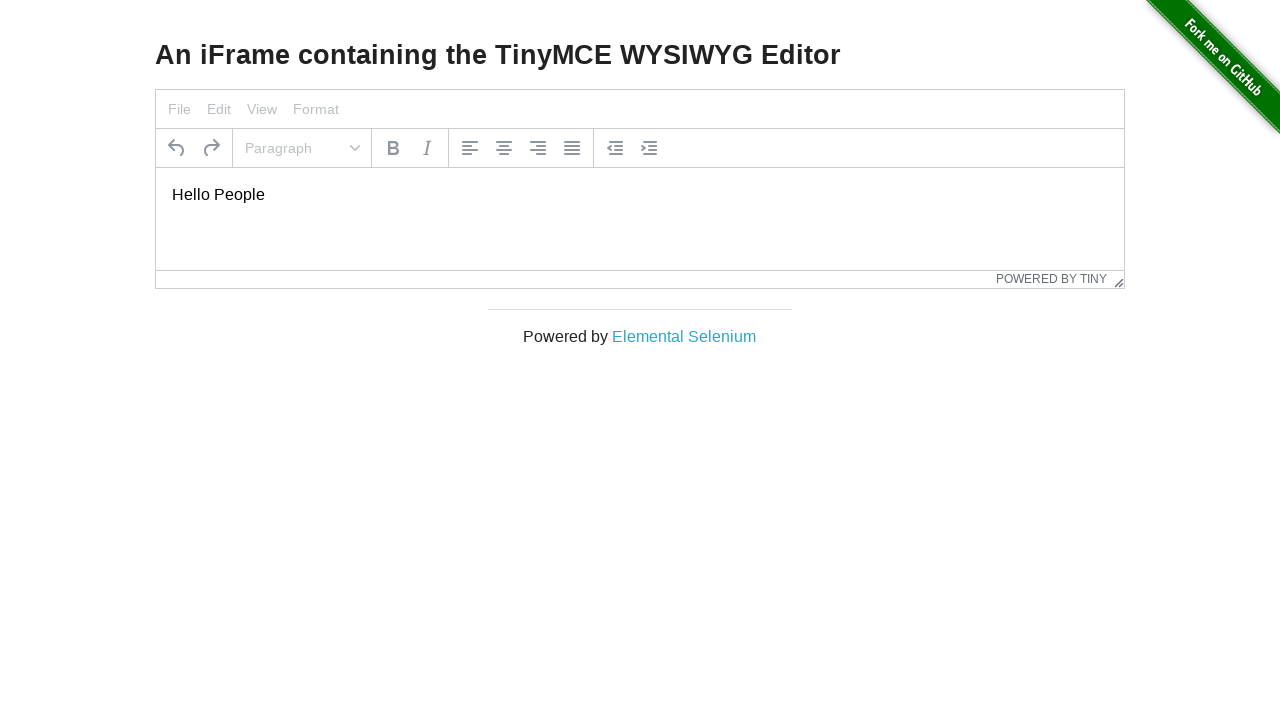

Retrieved text content from iframe element: 'Hello People'
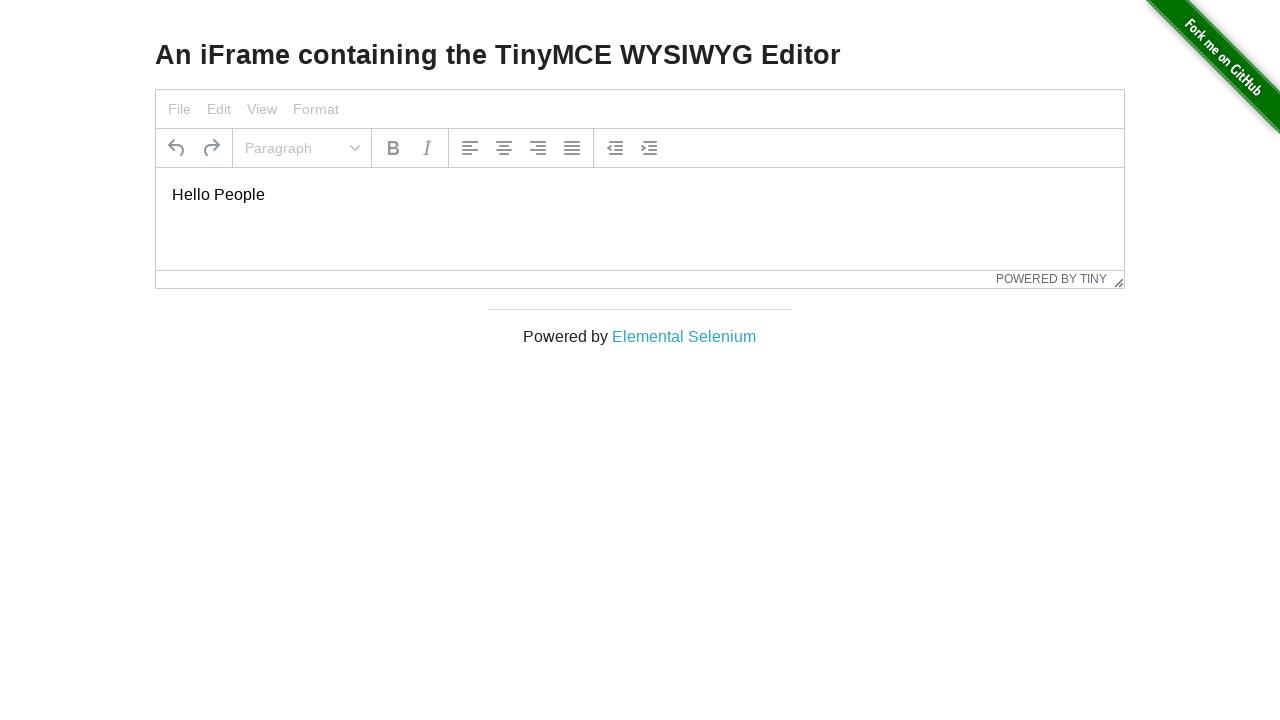

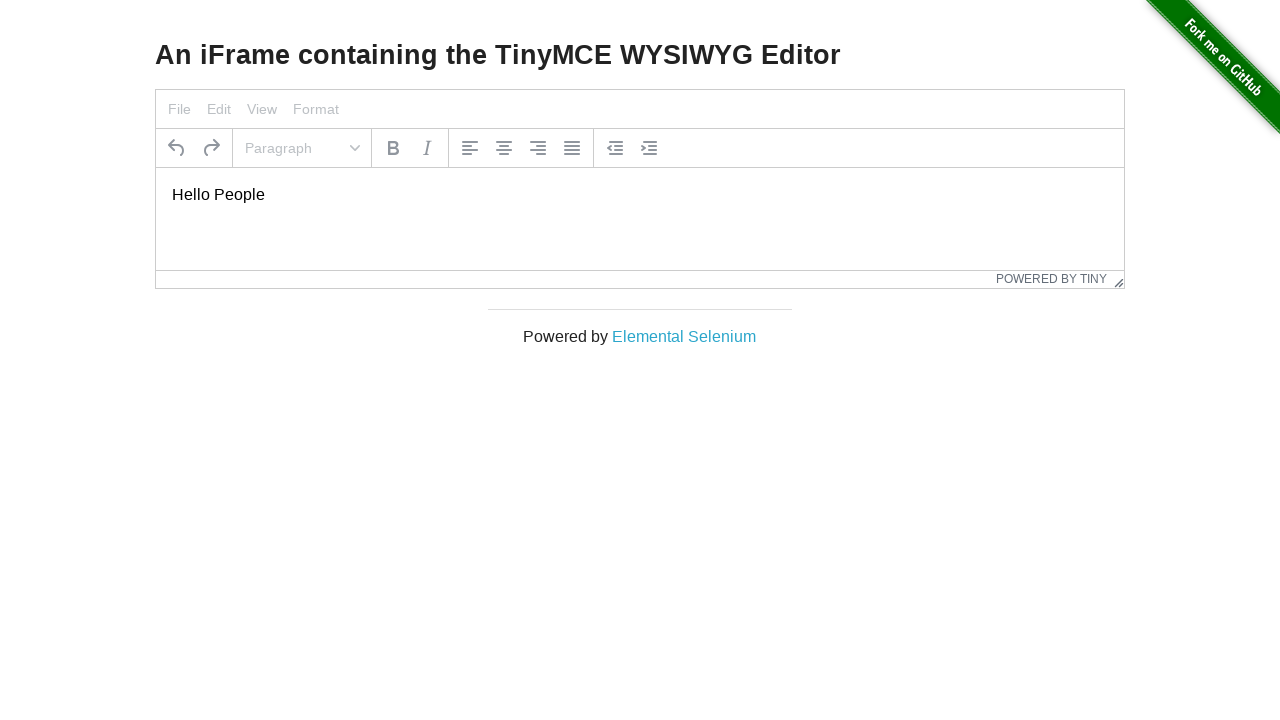